Navigates to anhtester.com and clicks on the blog link to access the blog section

Starting URL: https://anhtester.com

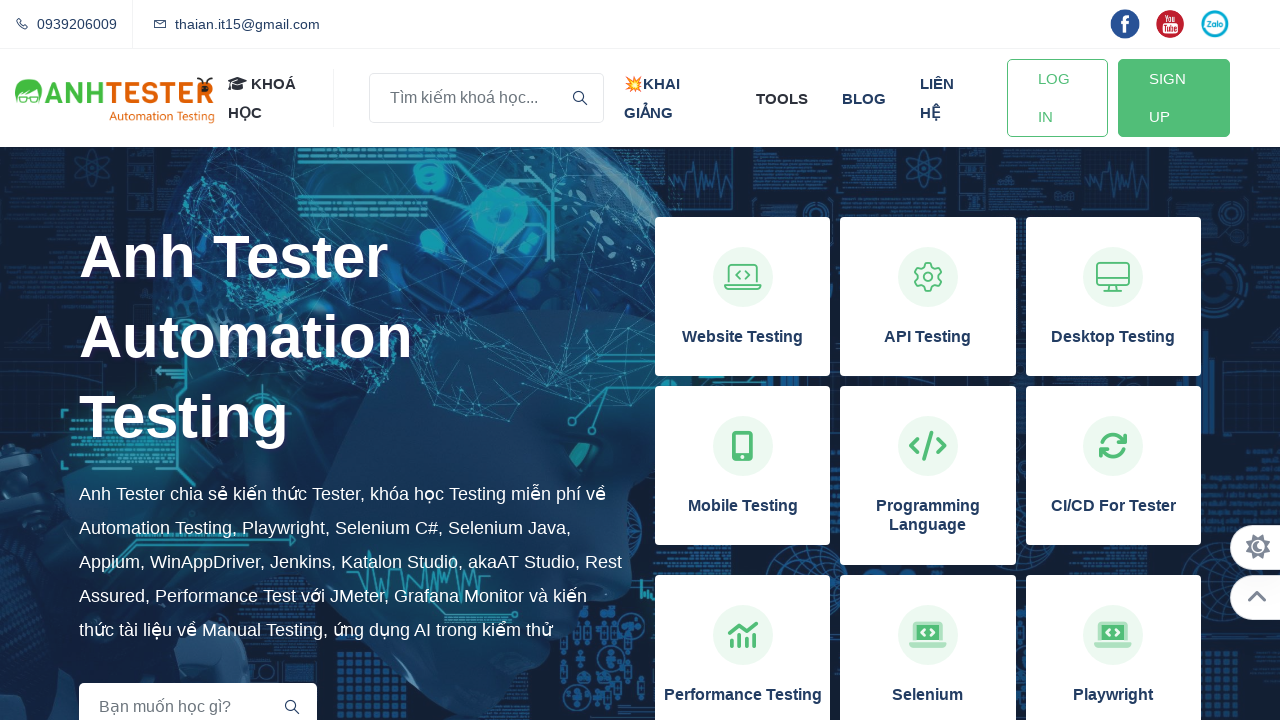

Navigated to https://anhtester.com
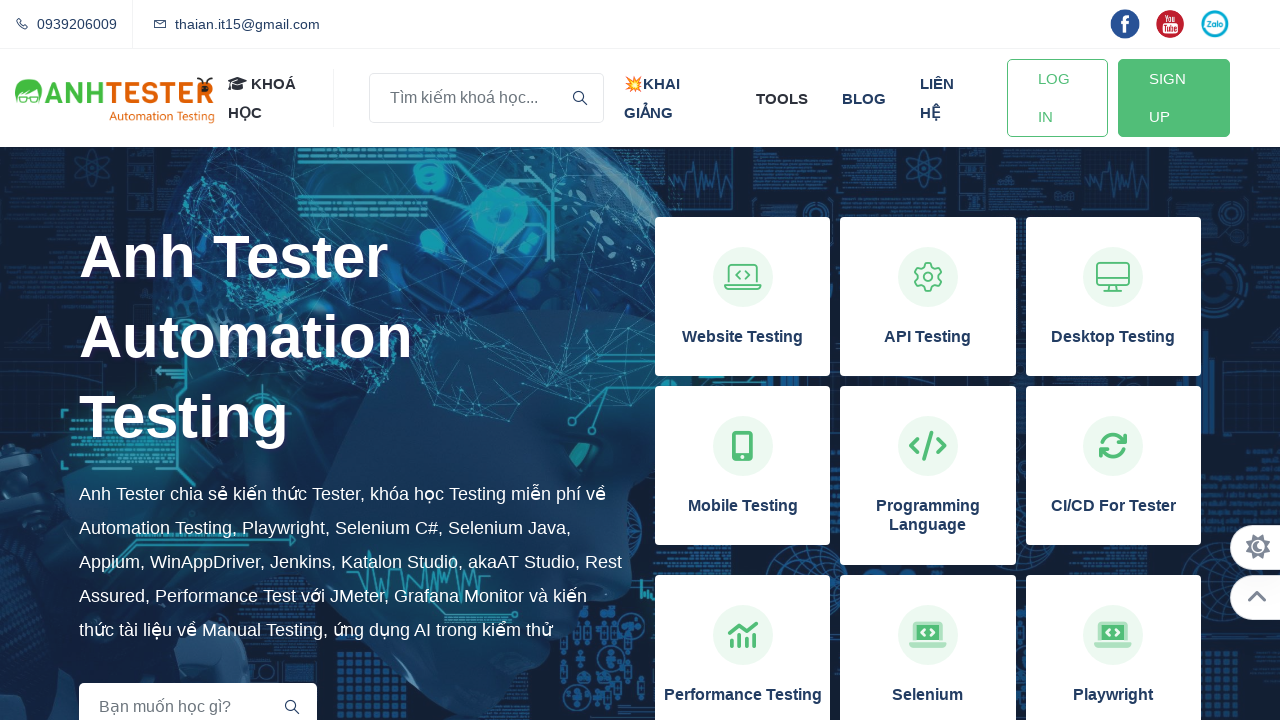

Clicked on the blog link at (864, 98) on xpath=//a[normalize-space()='blog']
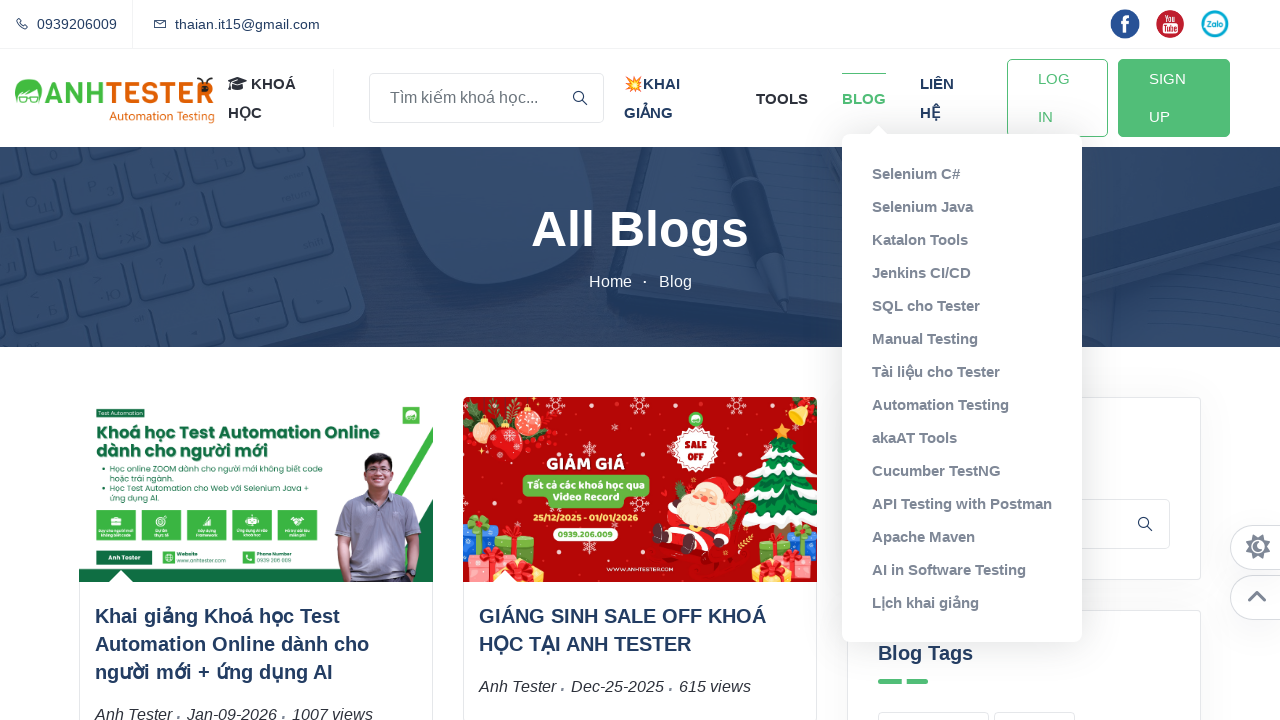

Blog page loaded and network idle
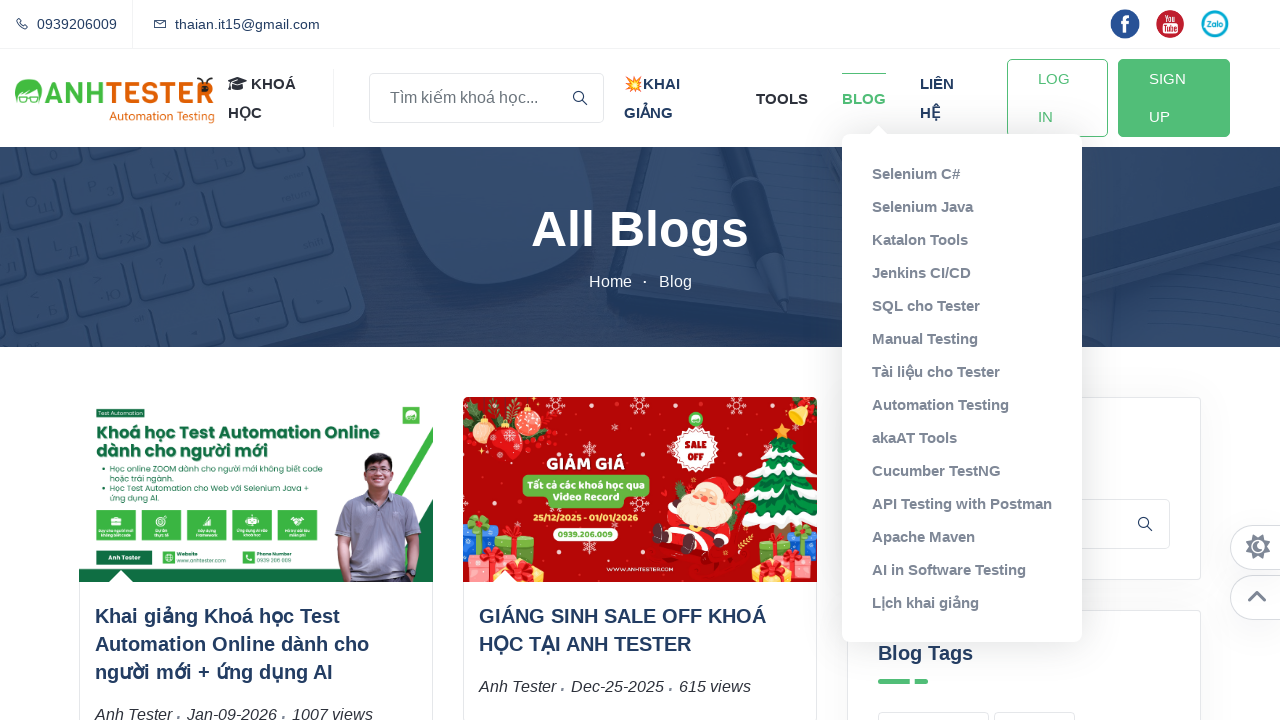

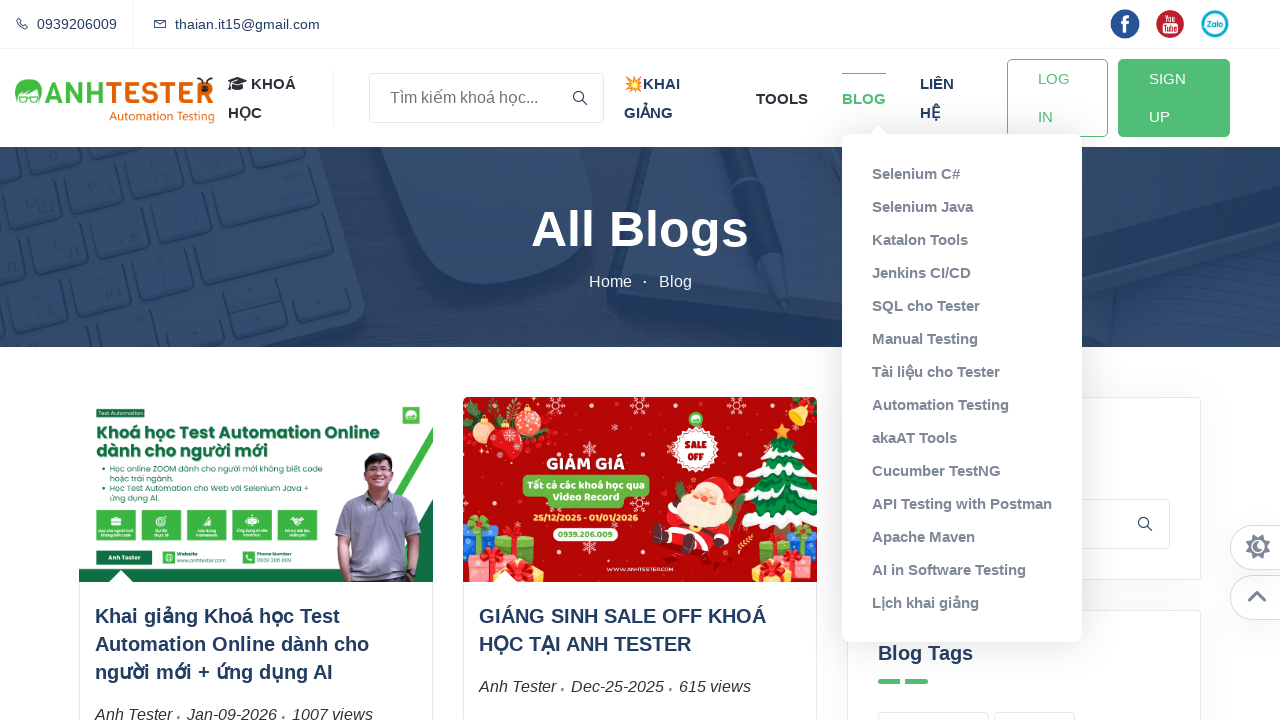